Tests the Selenium course content page by clicking on a heading element to expand content and scrolling to another section of the page.

Starting URL: http://greenstech.in/selenium-course-content.html

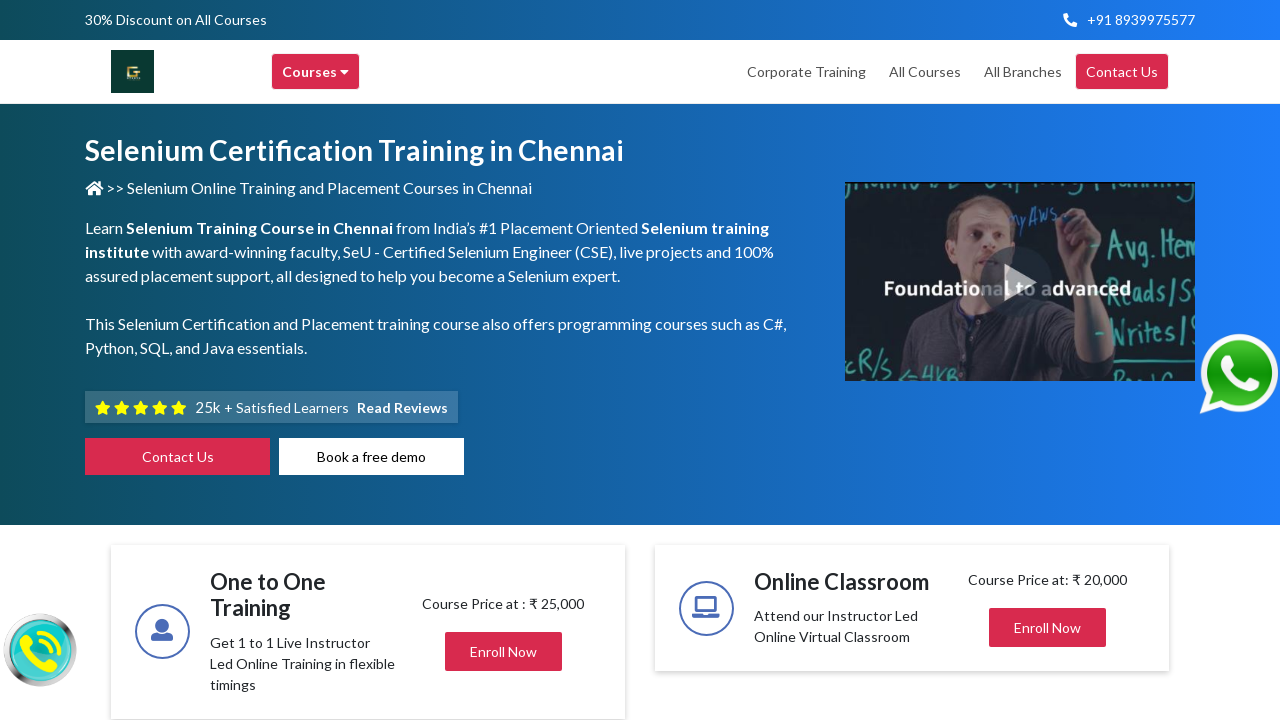

Set viewport size to 1920x1080
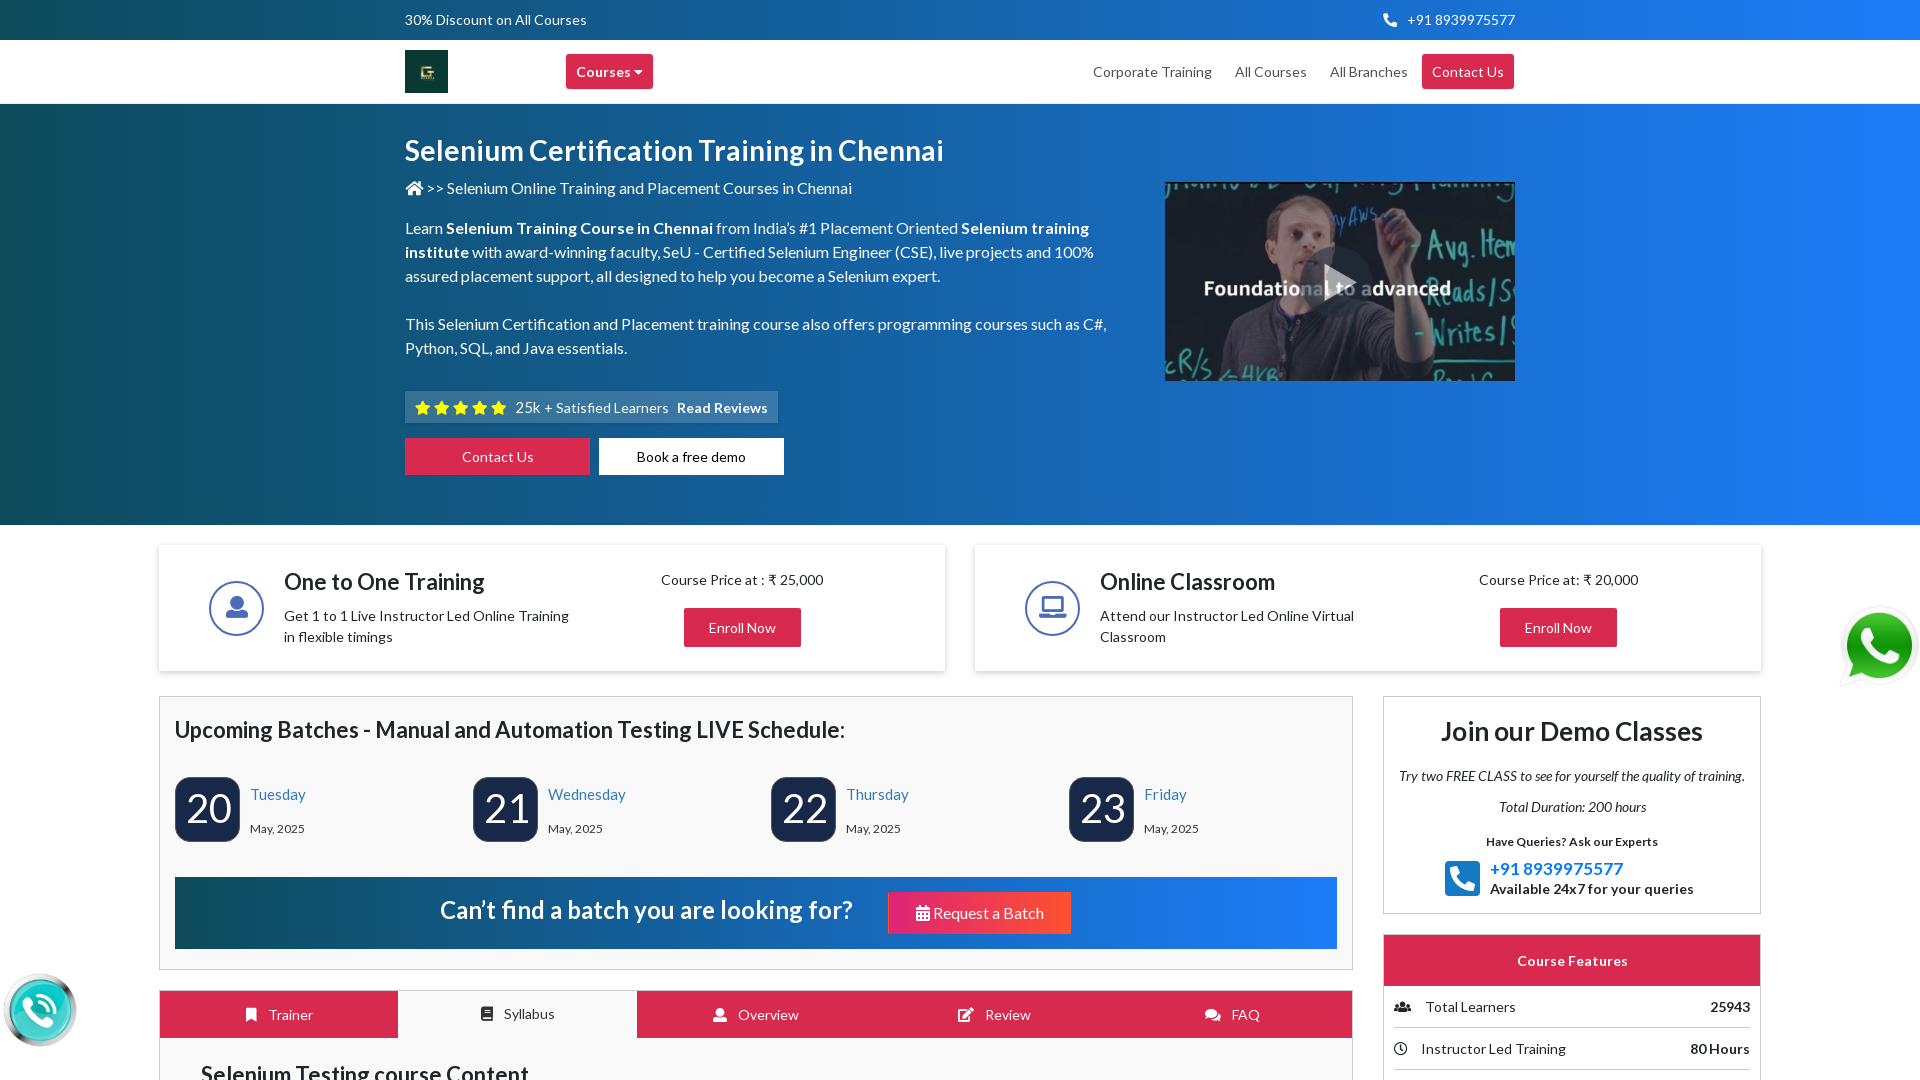

Clicked on heading20 element to expand content at (1572, 541) on xpath=//div[@id='heading20']
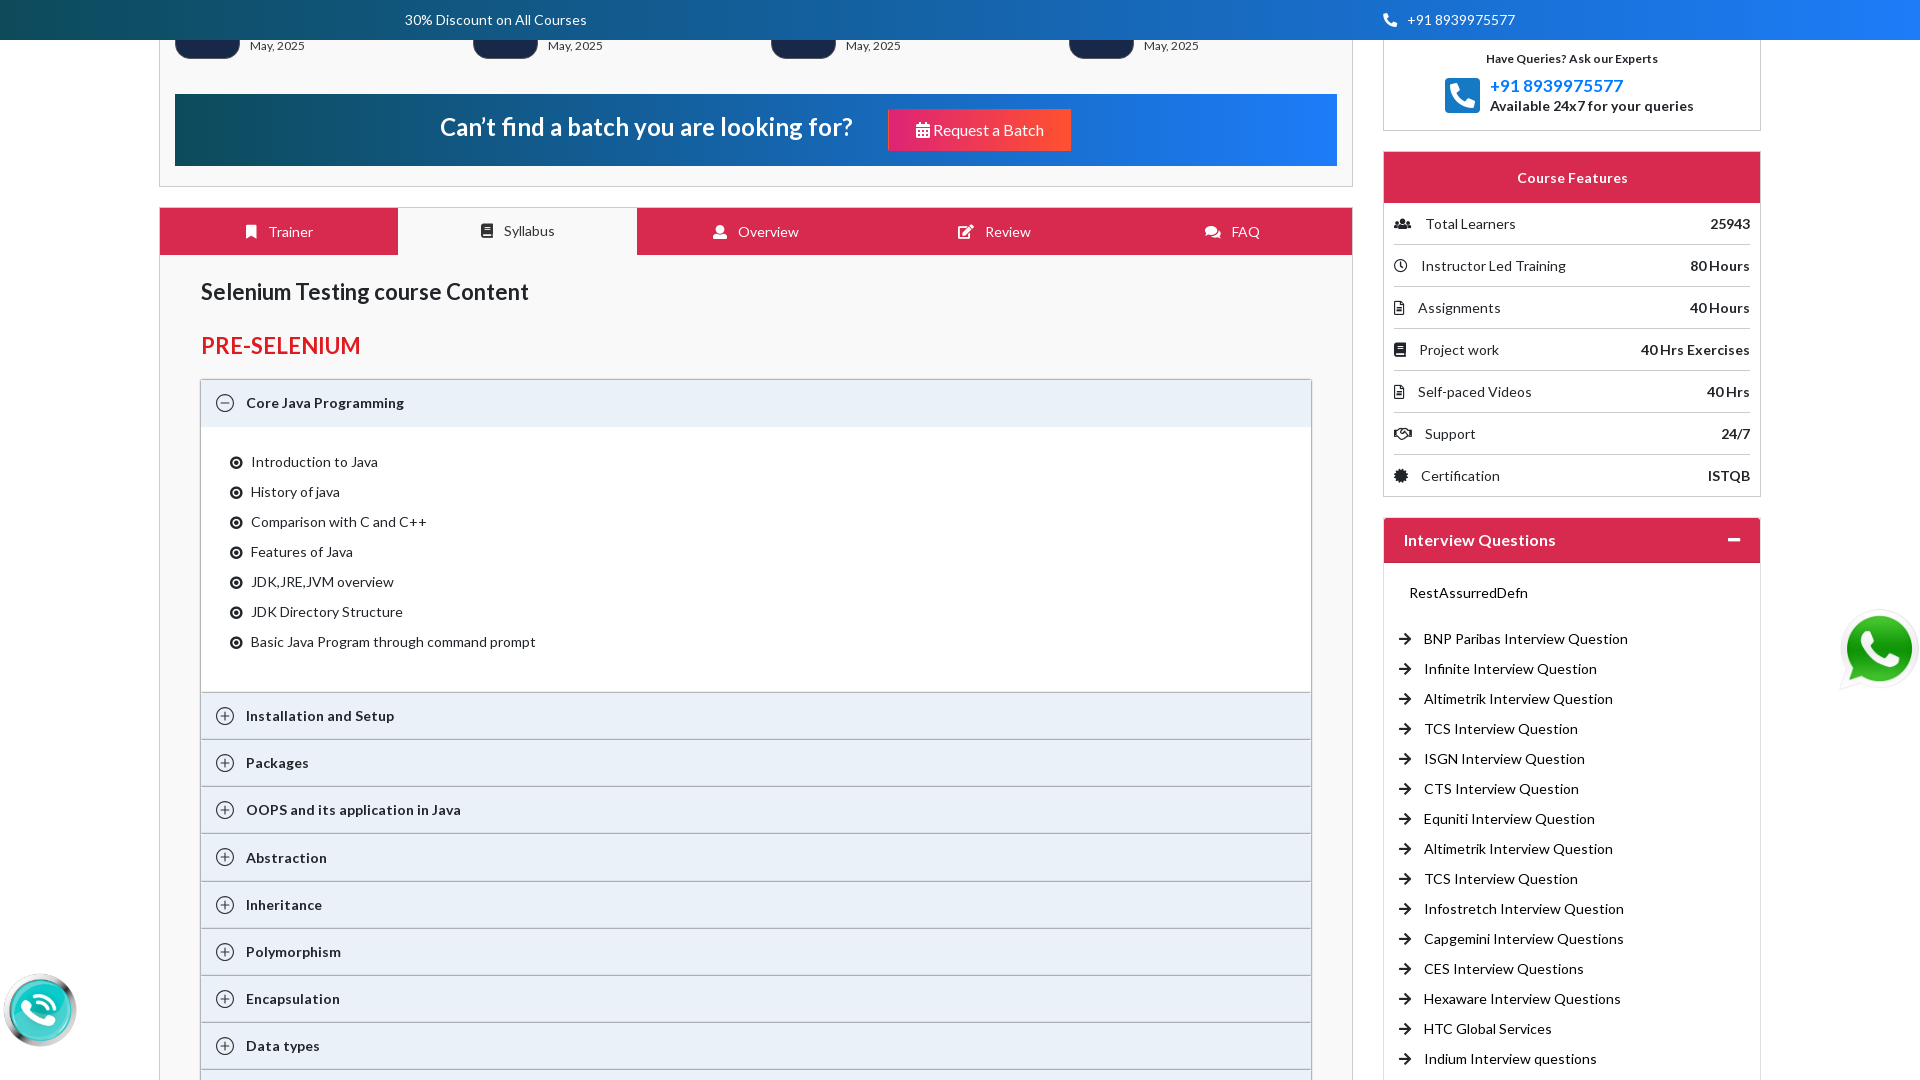

Located heading8811 element
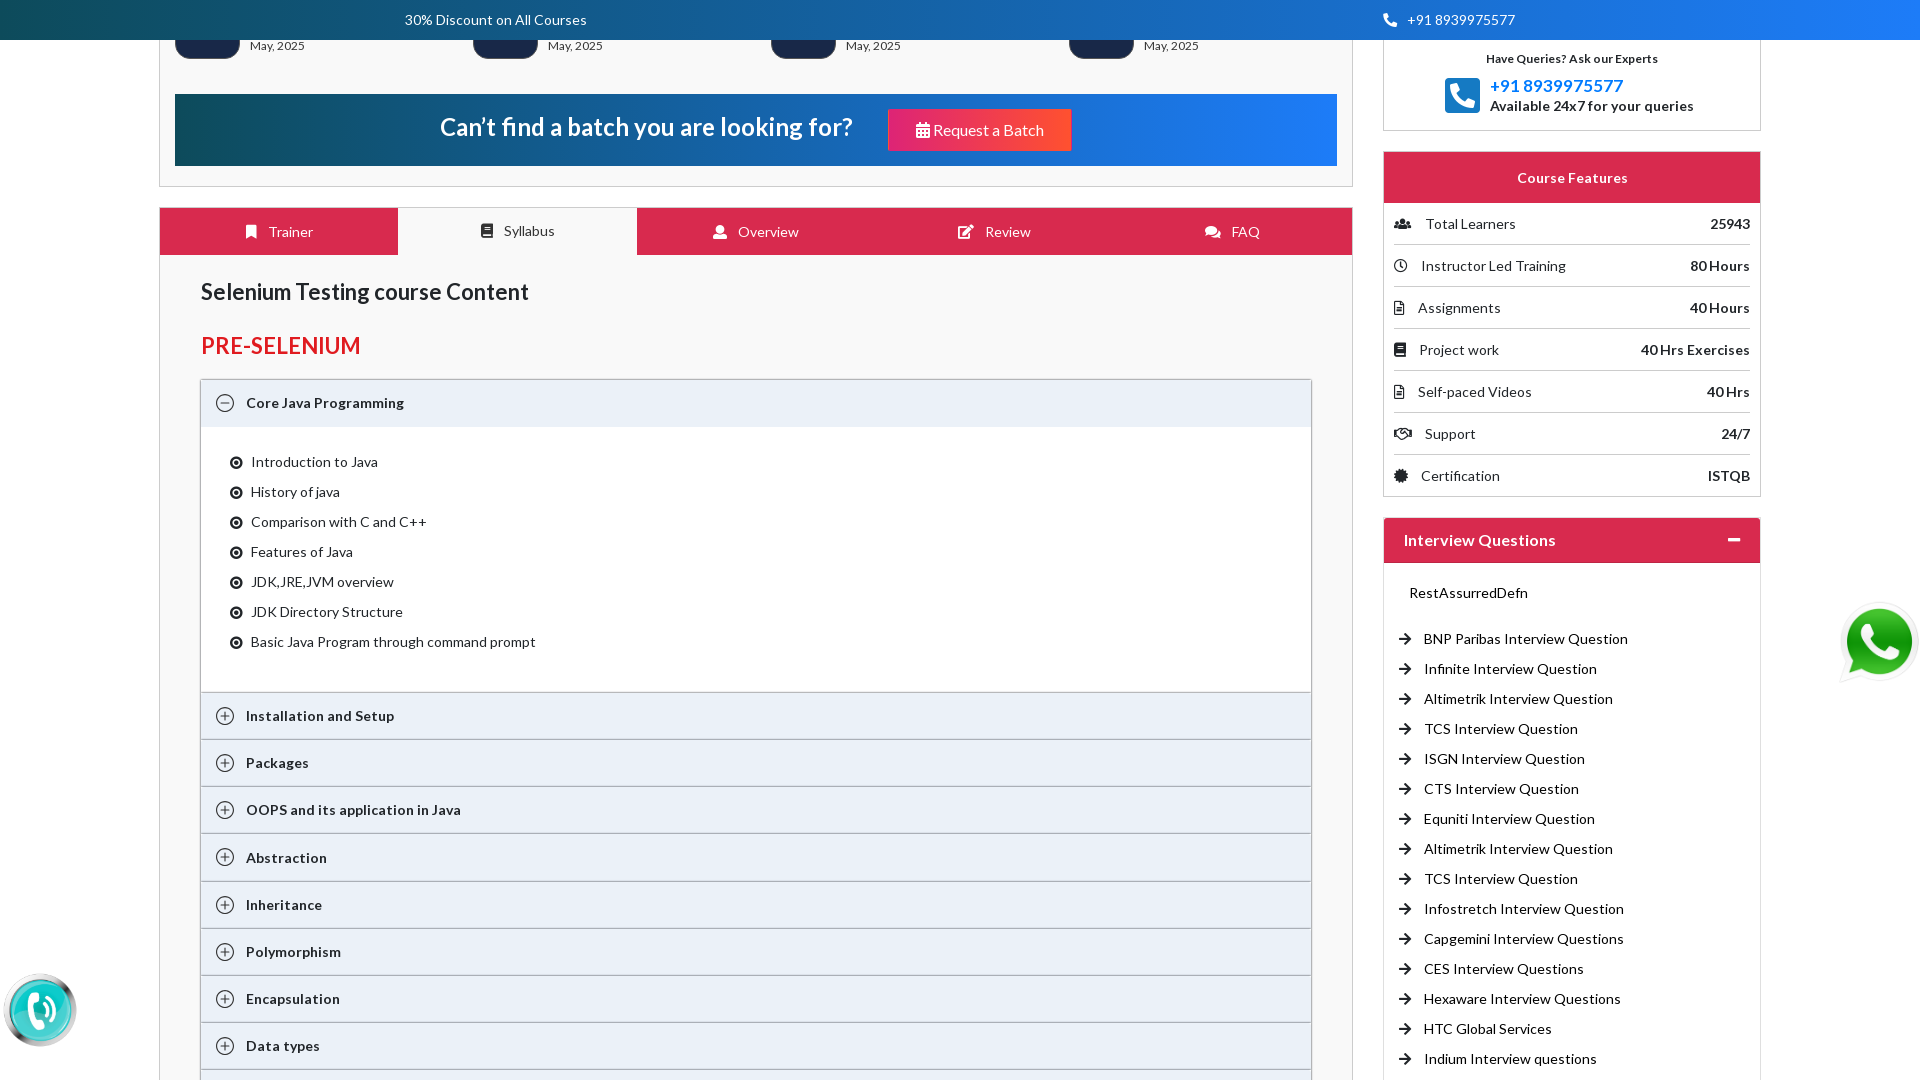

Scrolled heading8811 element into view
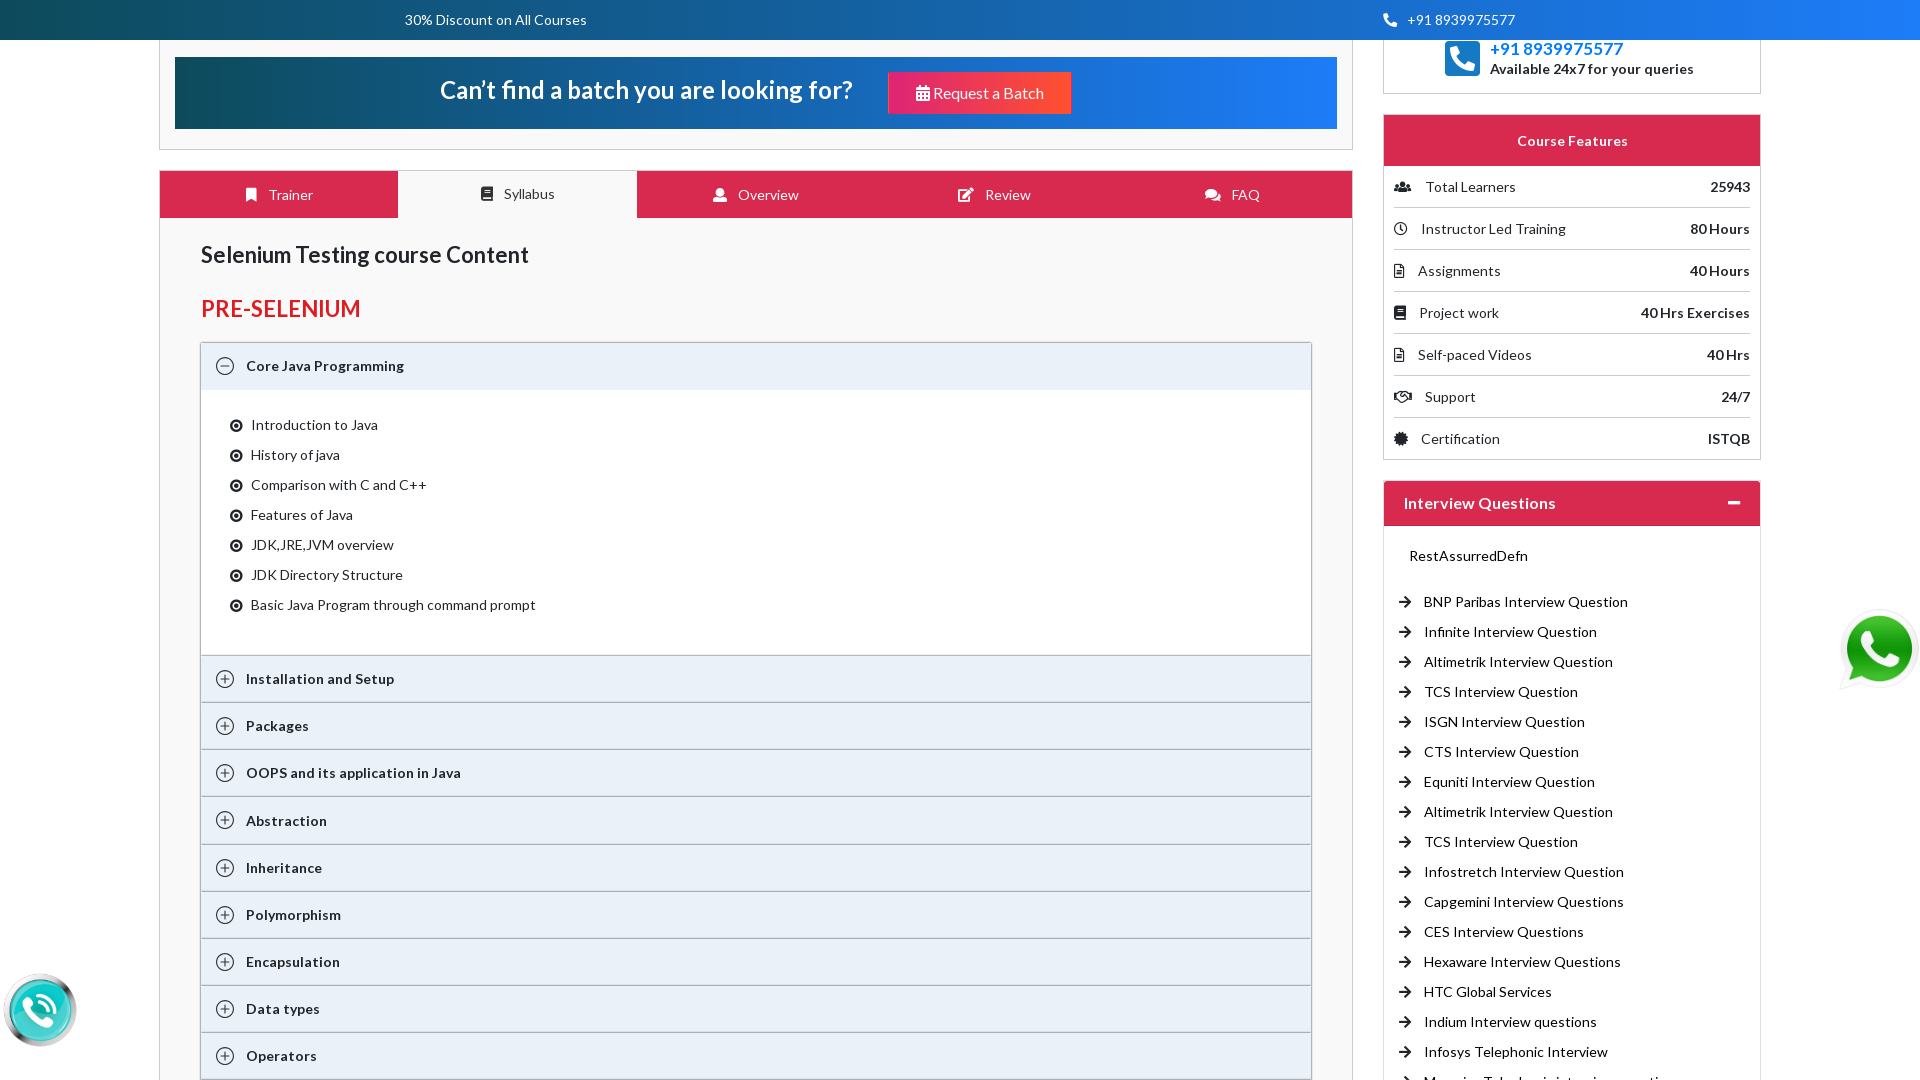

Waited 1000ms for animations to complete
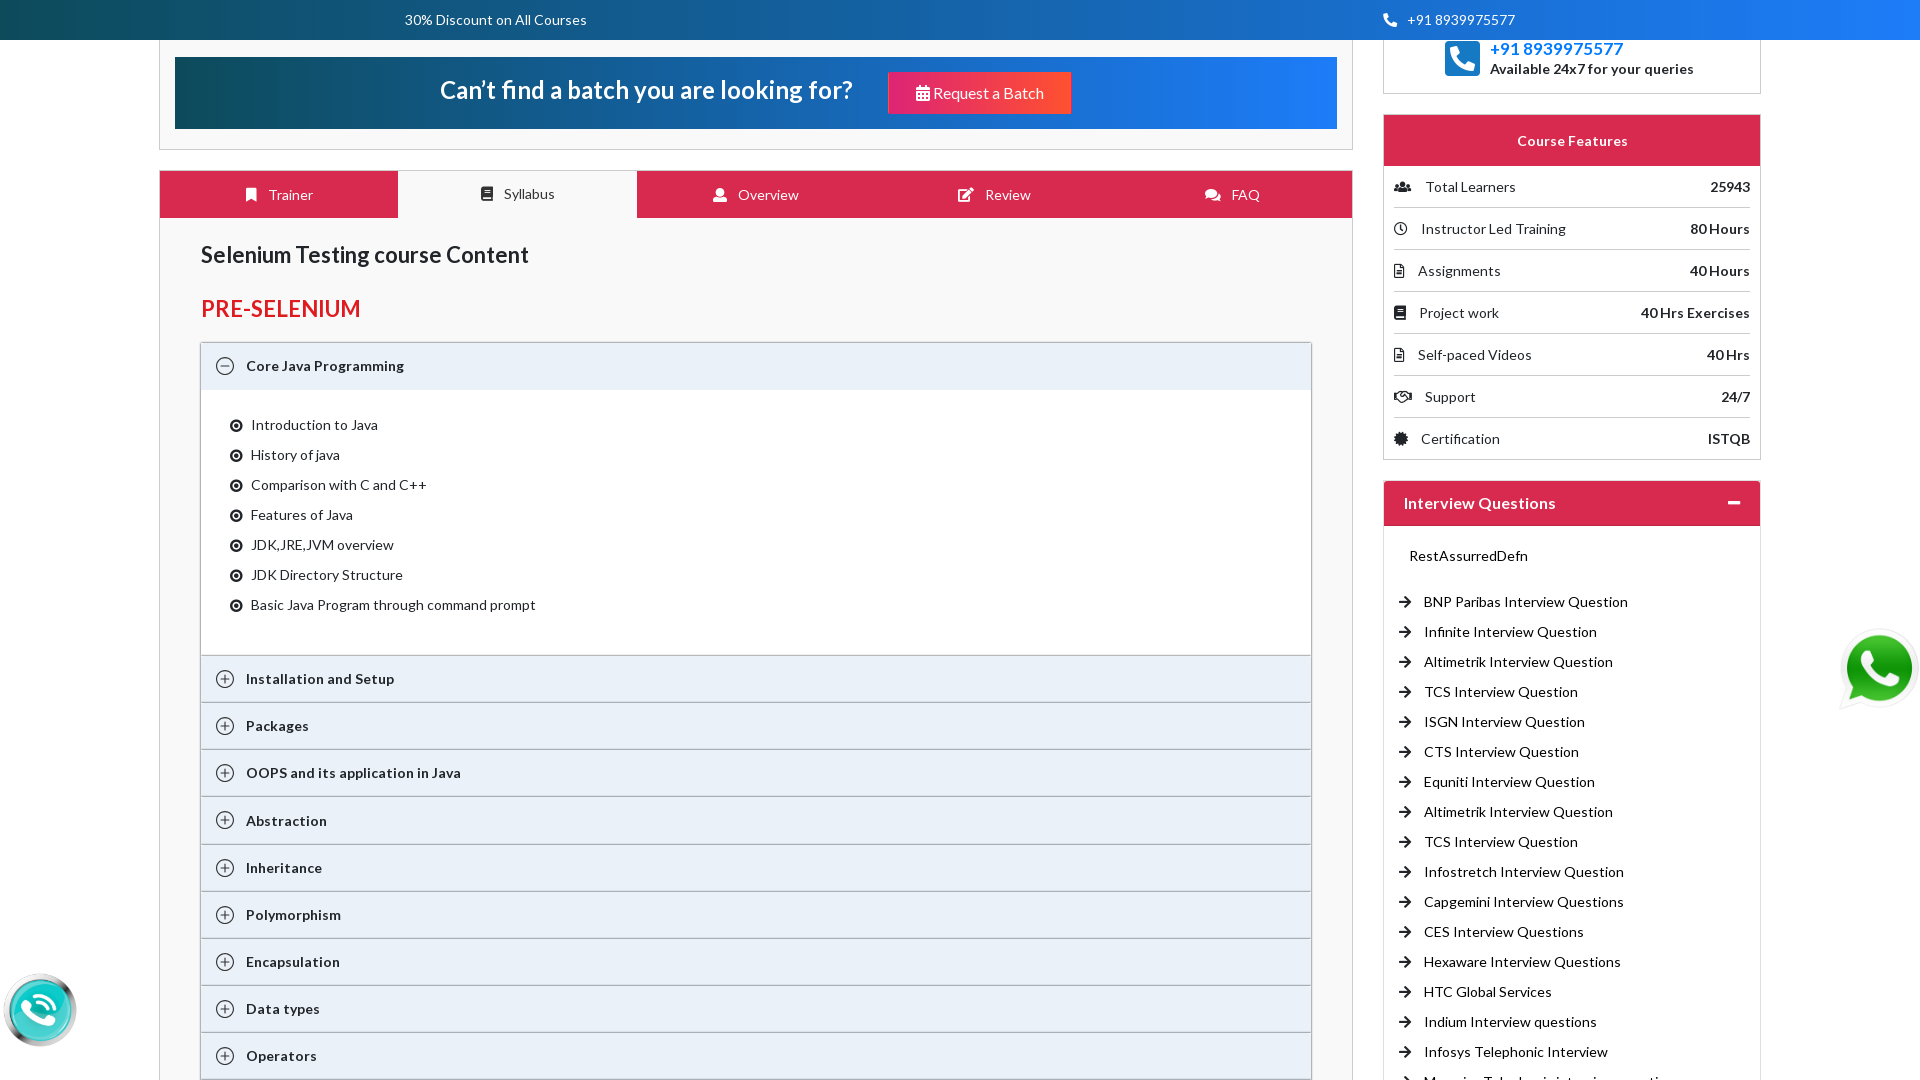

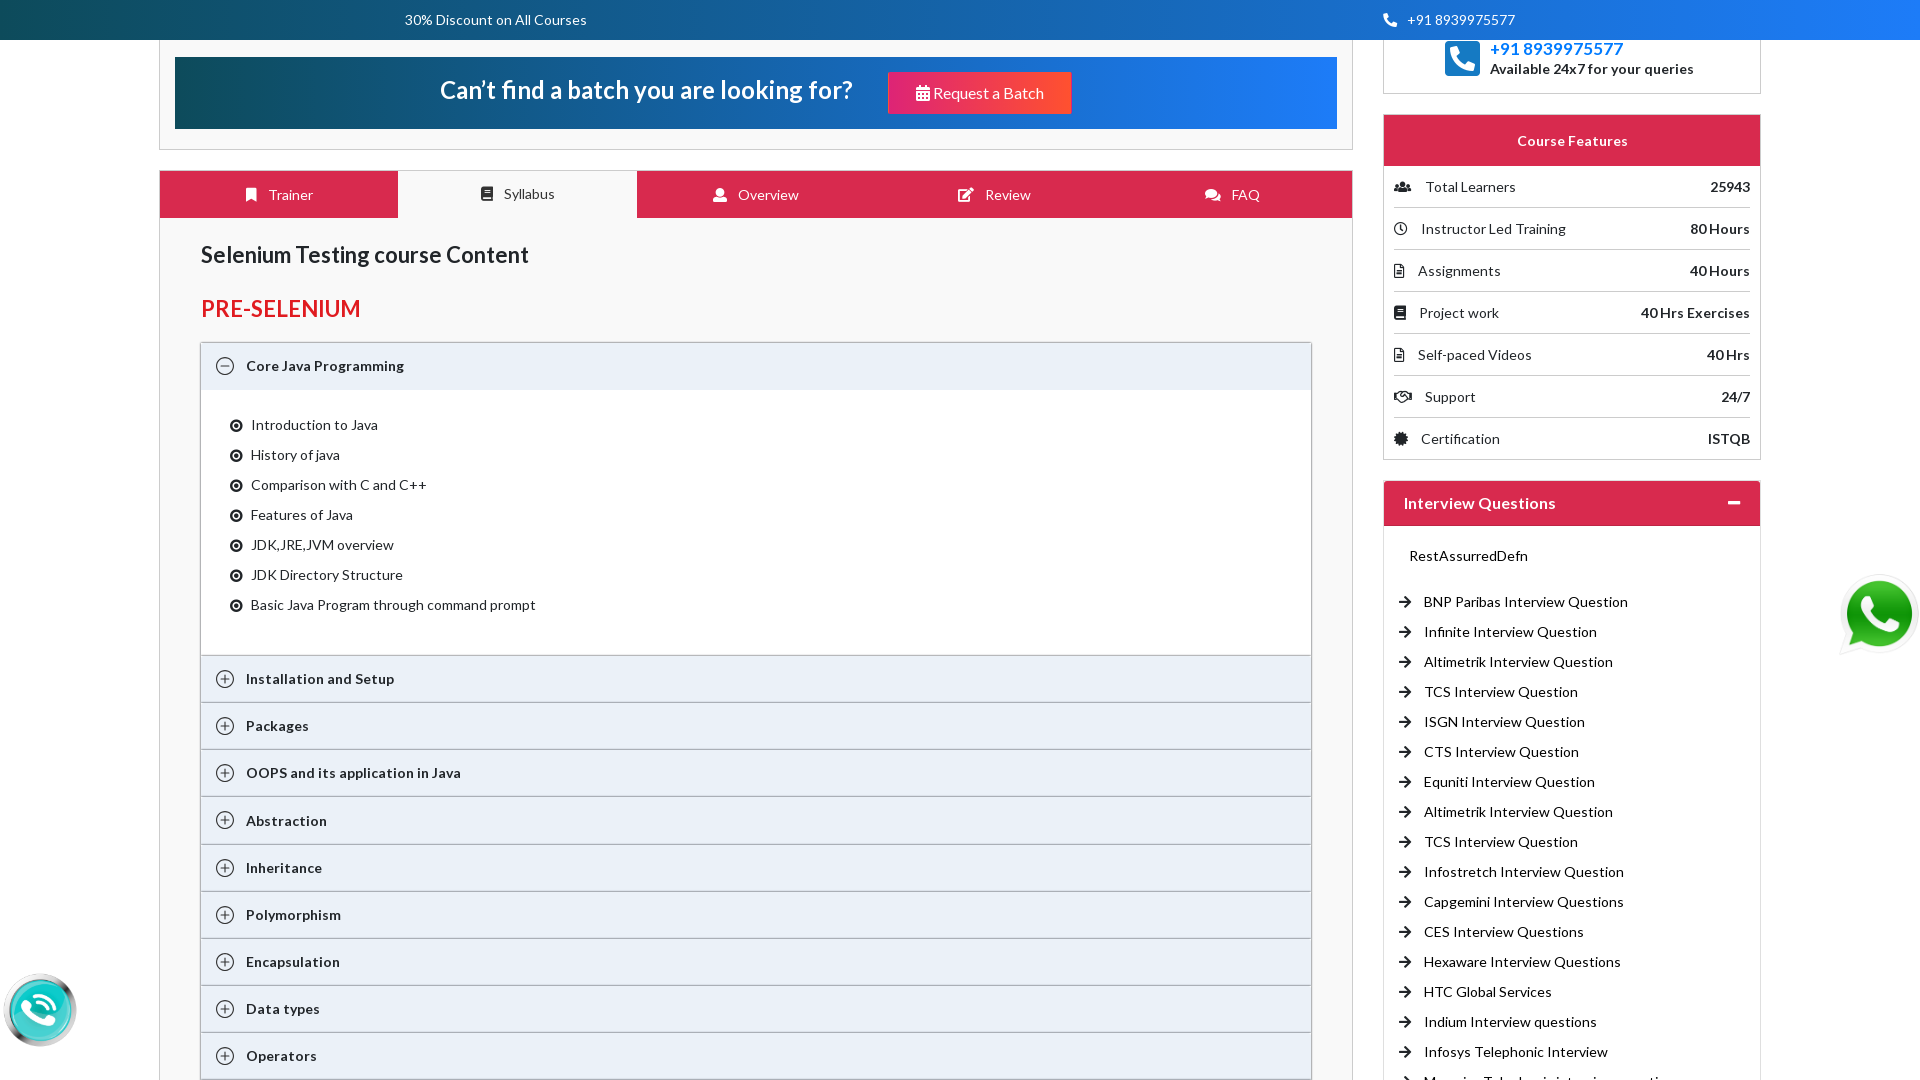